Tests dynamic content loading by clicking a Start button, waiting for dynamically loaded text to appear, then clicking a link that opens a new page and verifying the new page URL and content.

Starting URL: https://the-internet.herokuapp.com/dynamic_loading/1

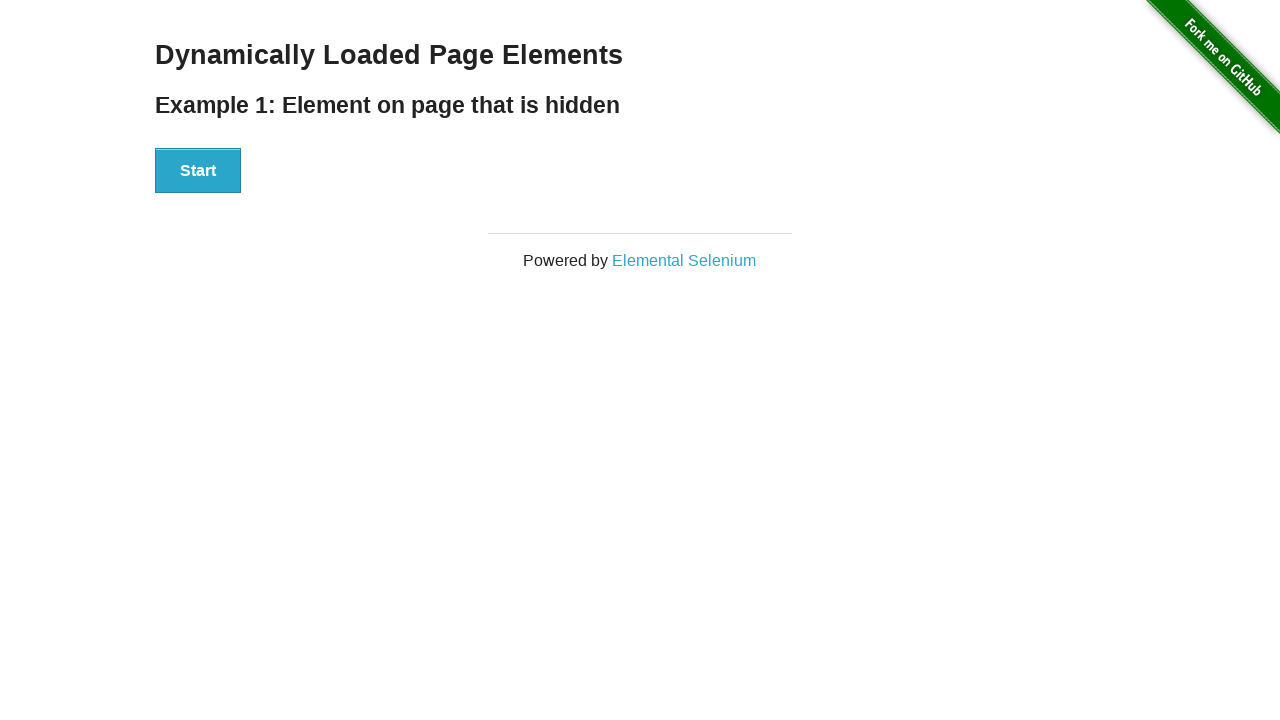

Start button is visible
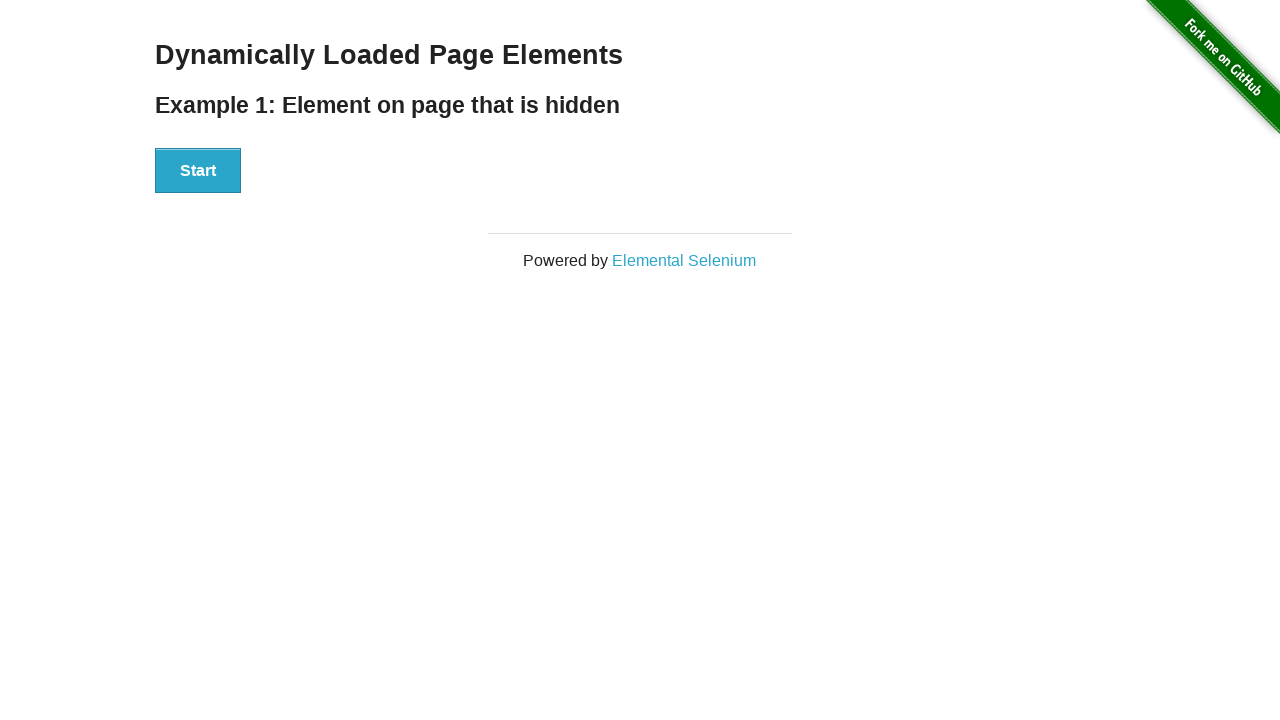

Clicked Start button to initiate dynamic loading at (198, 171) on button:has-text('Start')
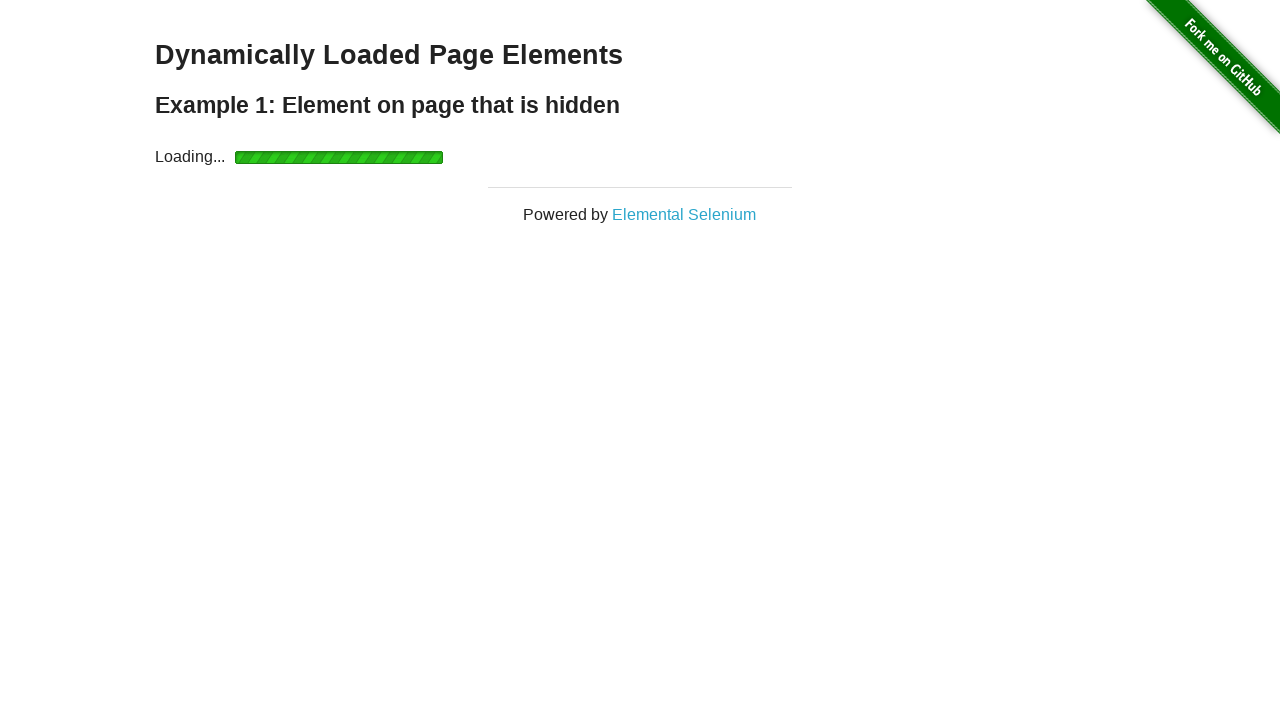

Dynamic content 'Hello World!' text loaded
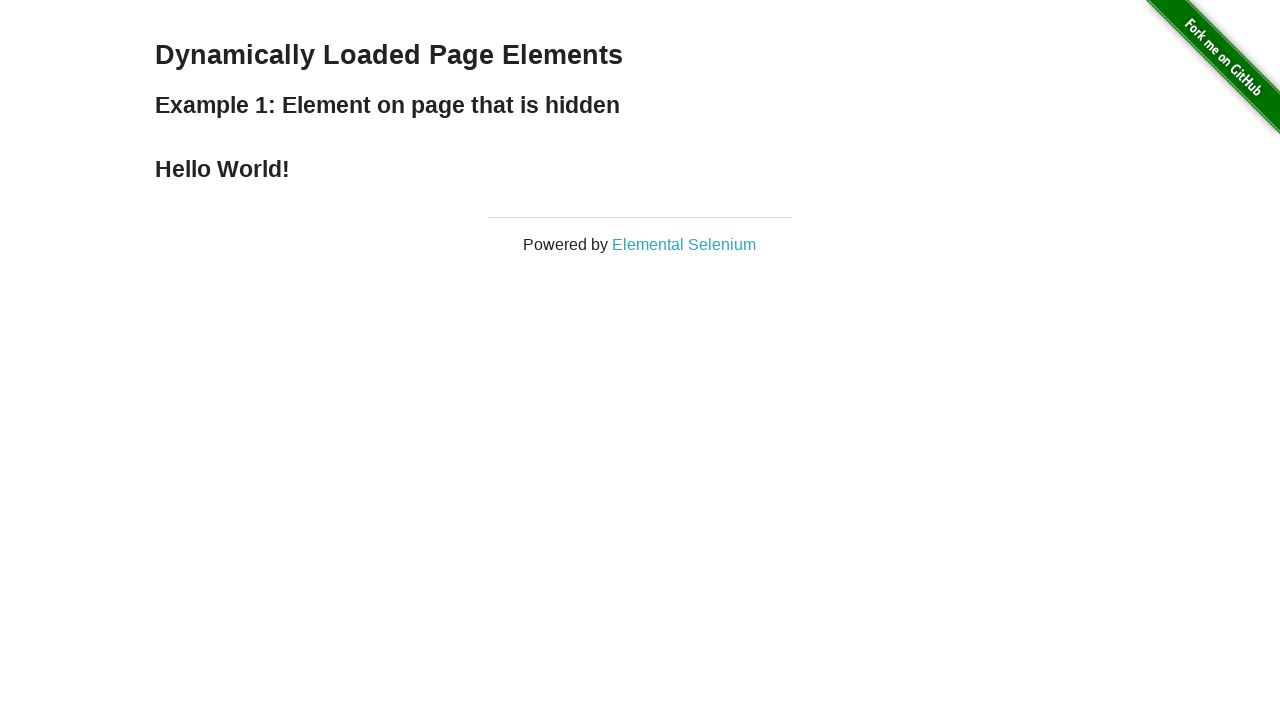

Elemental Selenium link is visible
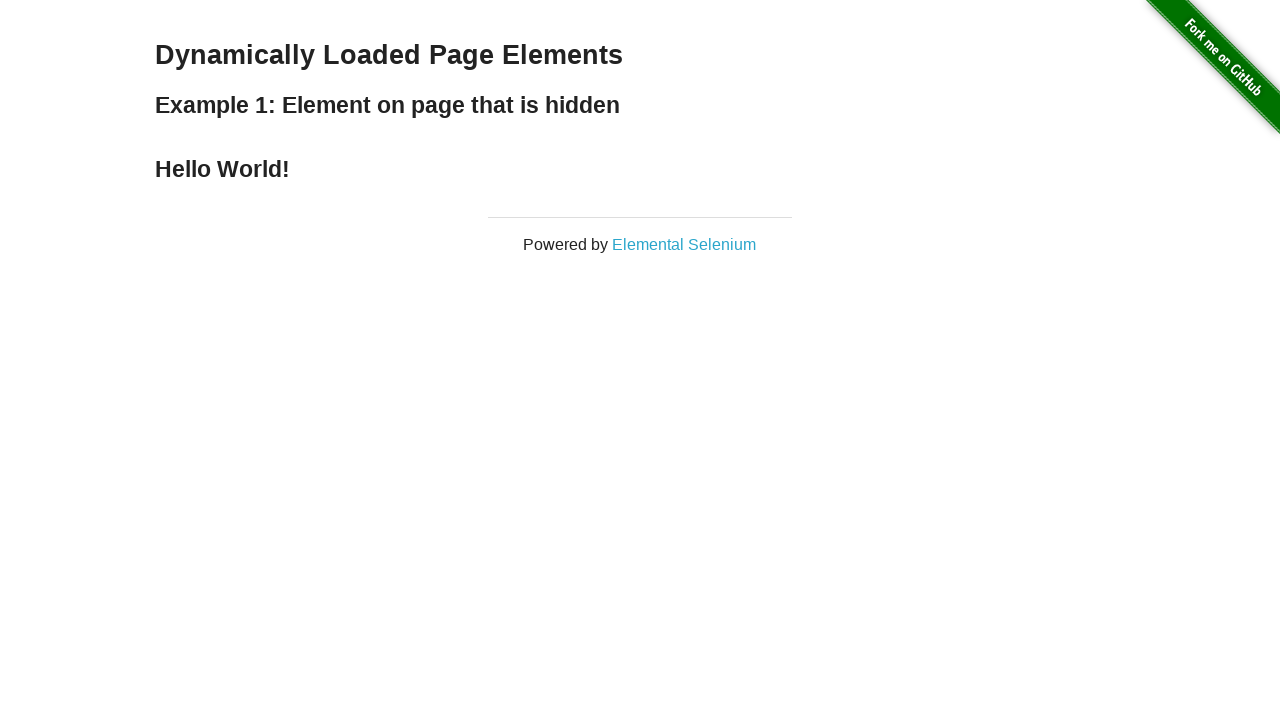

Clicked Elemental Selenium link at (684, 244) on text=Elemental Selenium
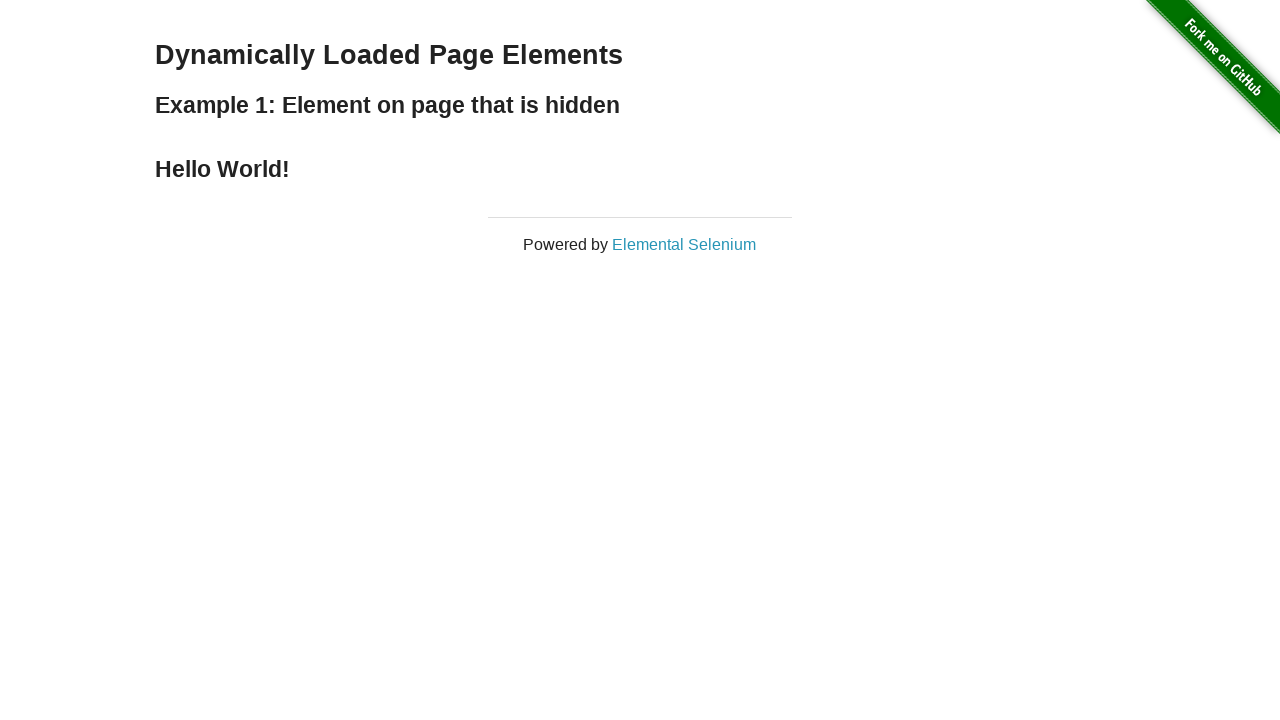

New page loaded
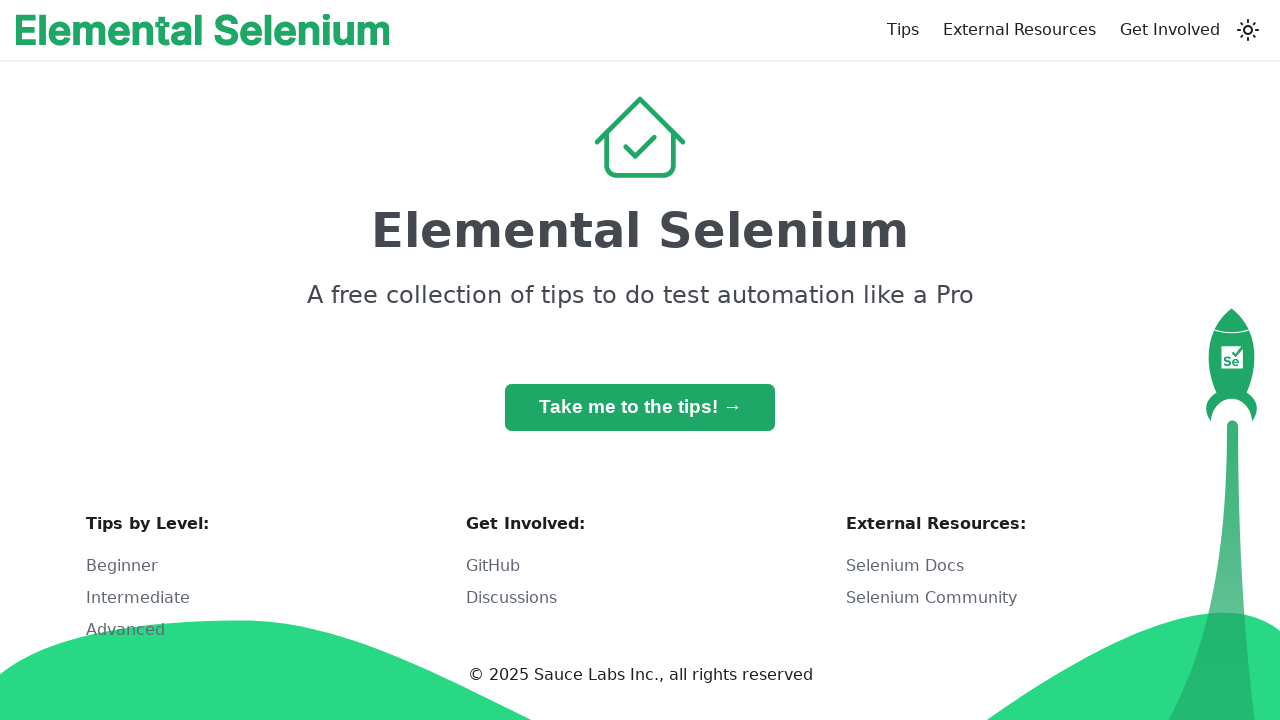

Verified new page URL is correct: https://elementalselenium.com/
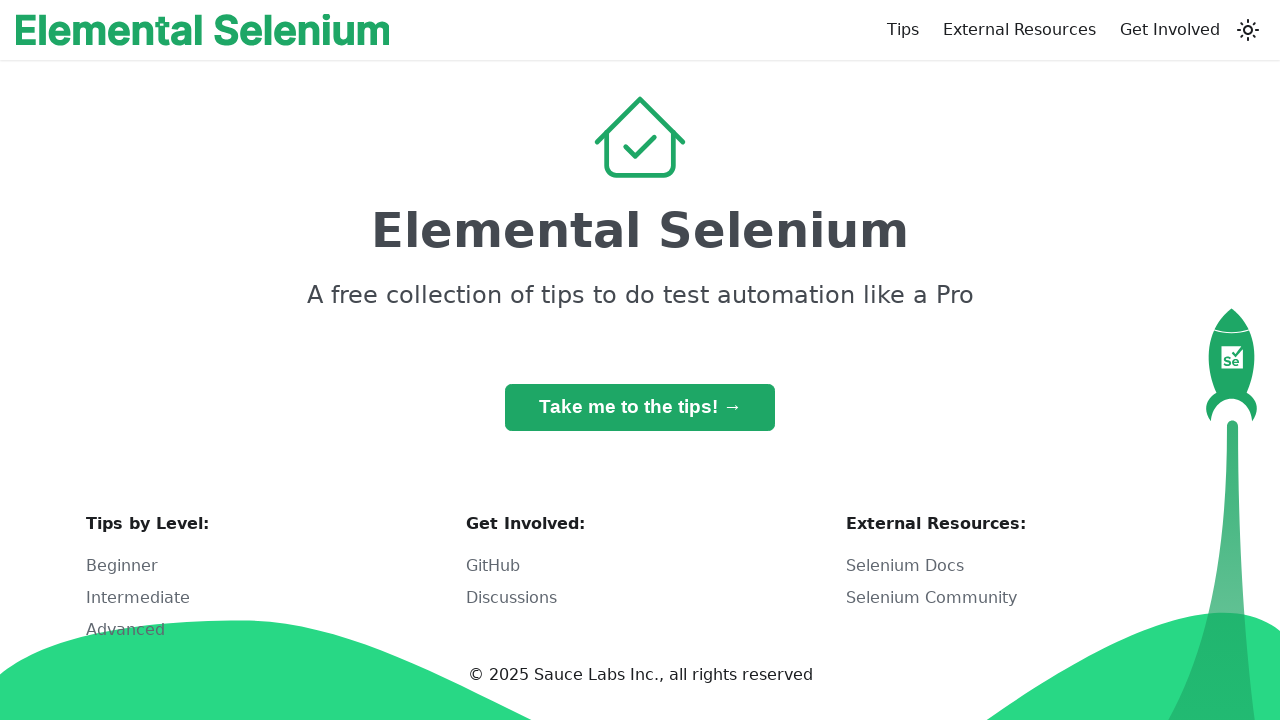

Verified 'Elemental Selenium' heading is visible on new page
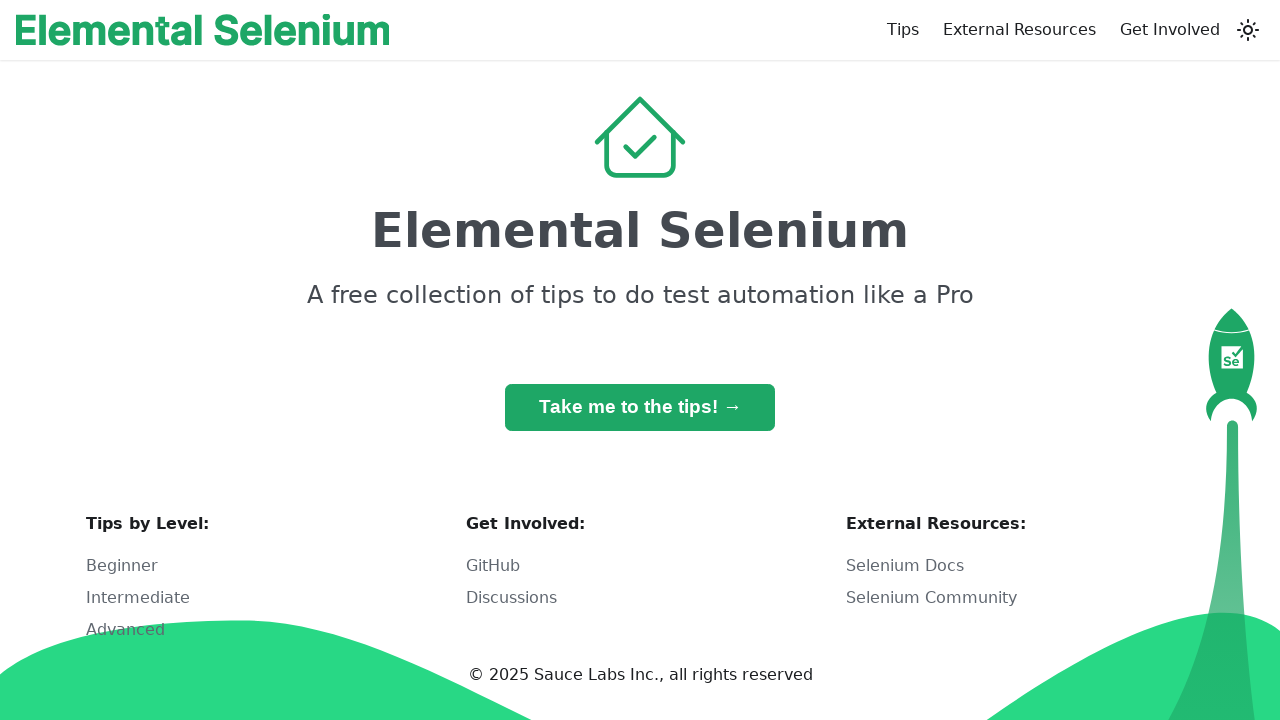

Closed new page
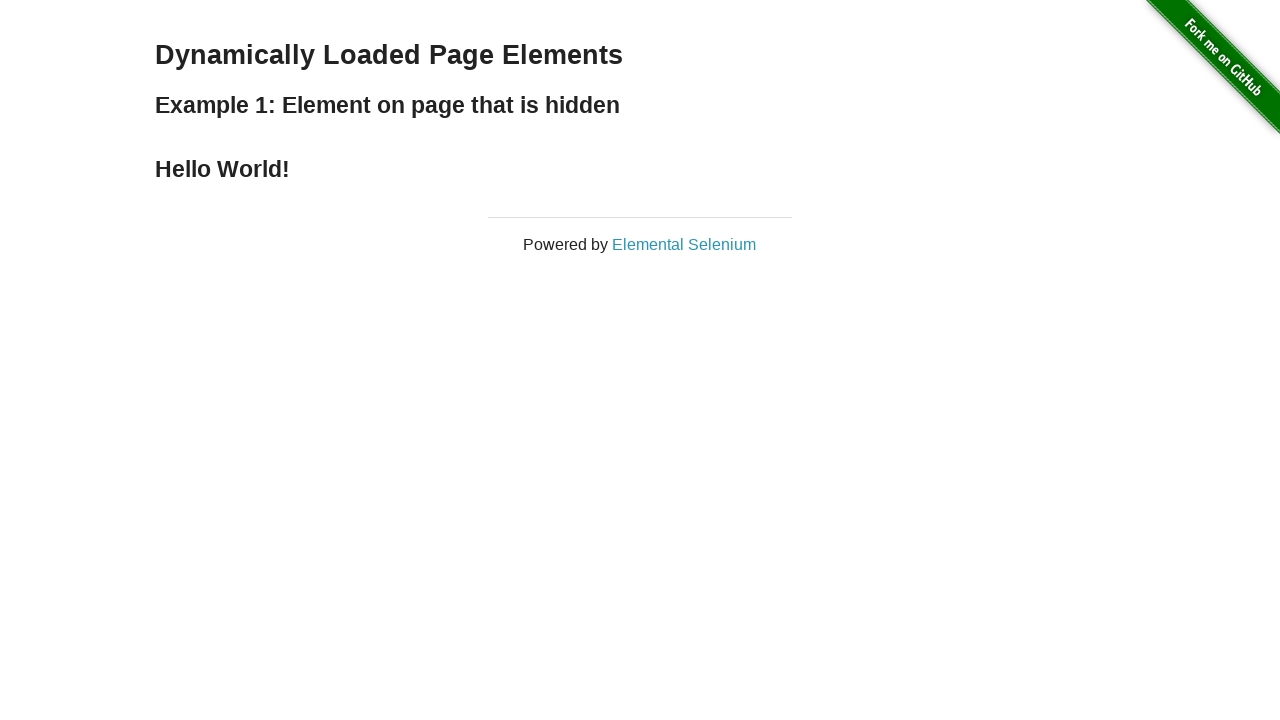

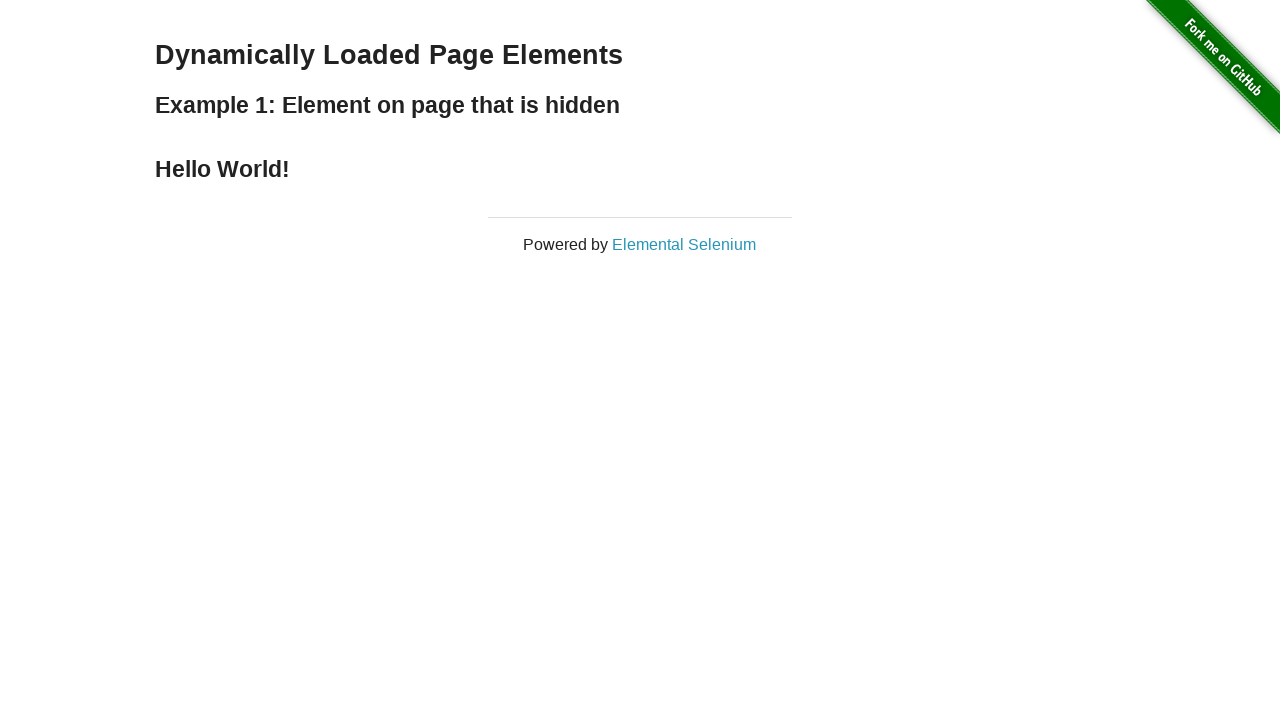